Tests drag and drop functionality on jQuery UI demo page by dragging an element from source to target location within an iframe

Starting URL: http://jqueryui.com/droppable/

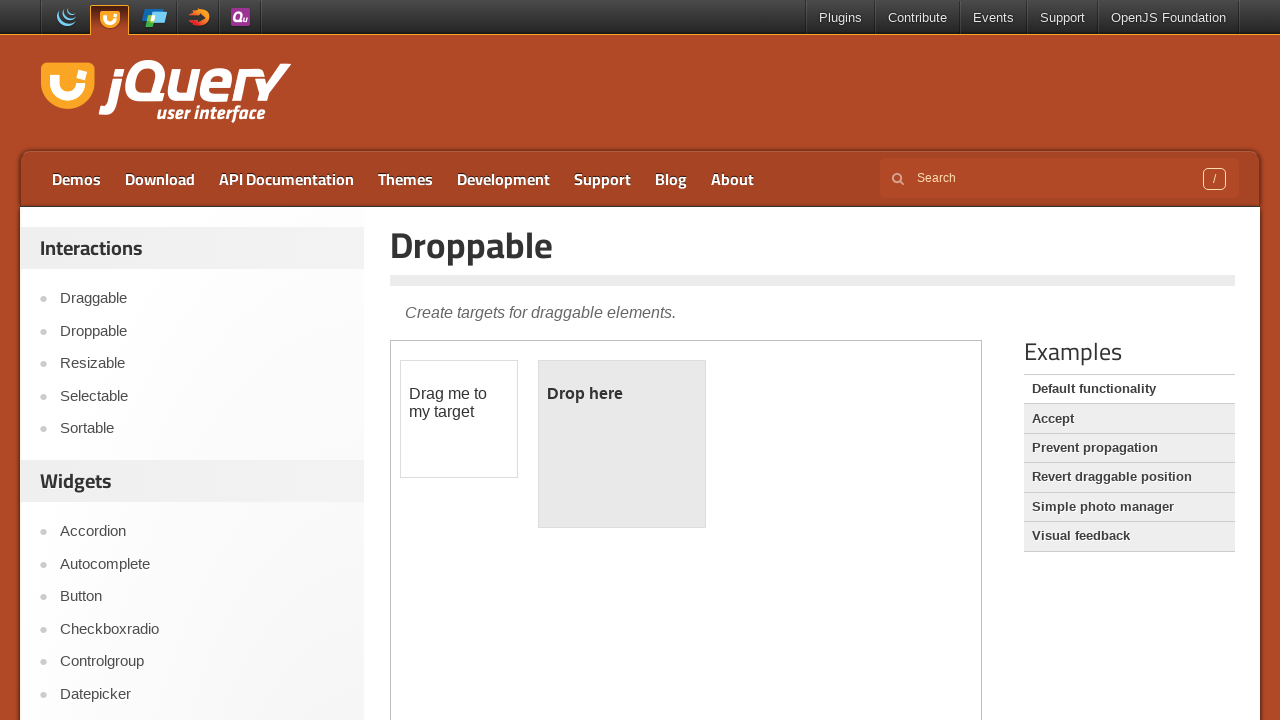

Navigated to jQuery UI droppable demo page
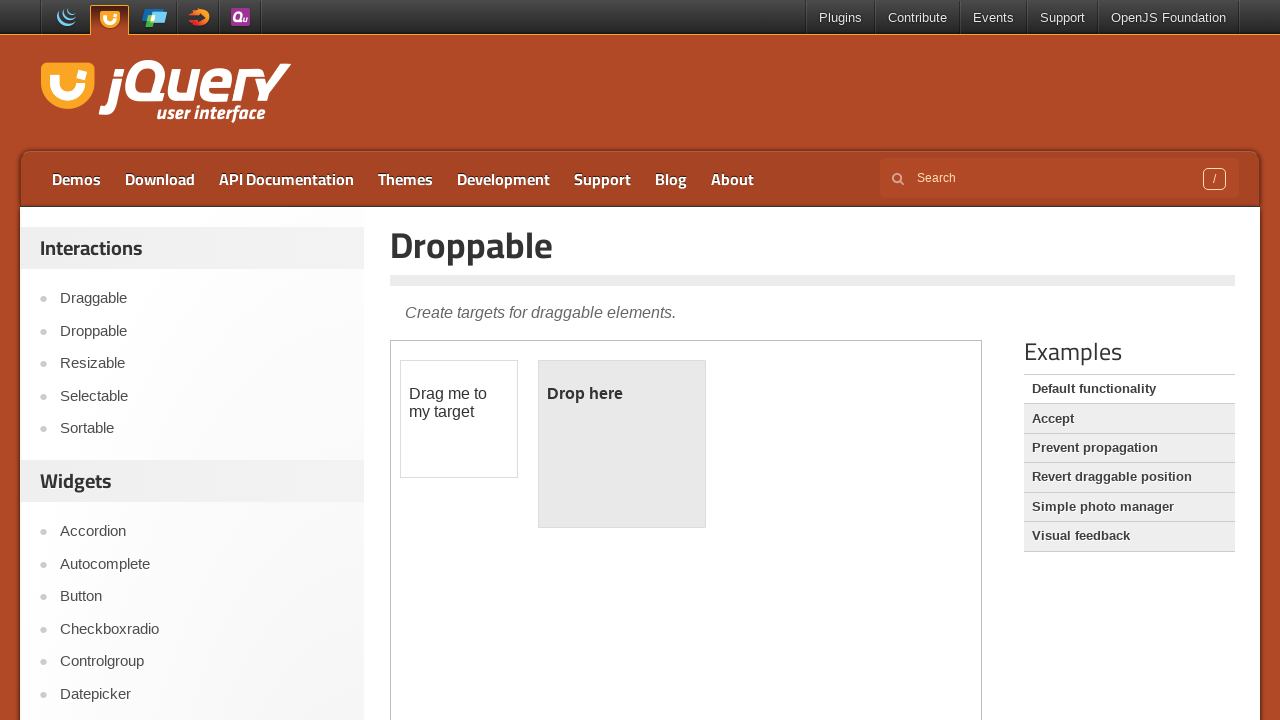

Located the iframe containing the drag and drop demo
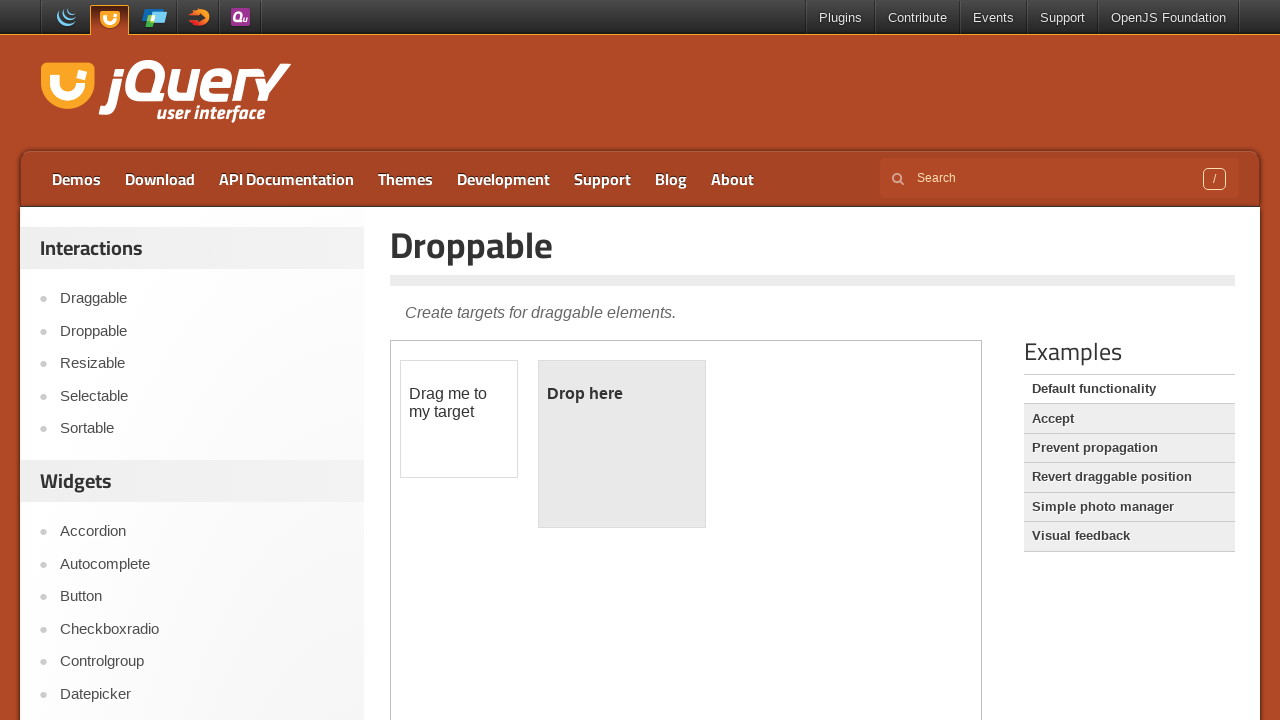

Located the draggable element with id 'draggable'
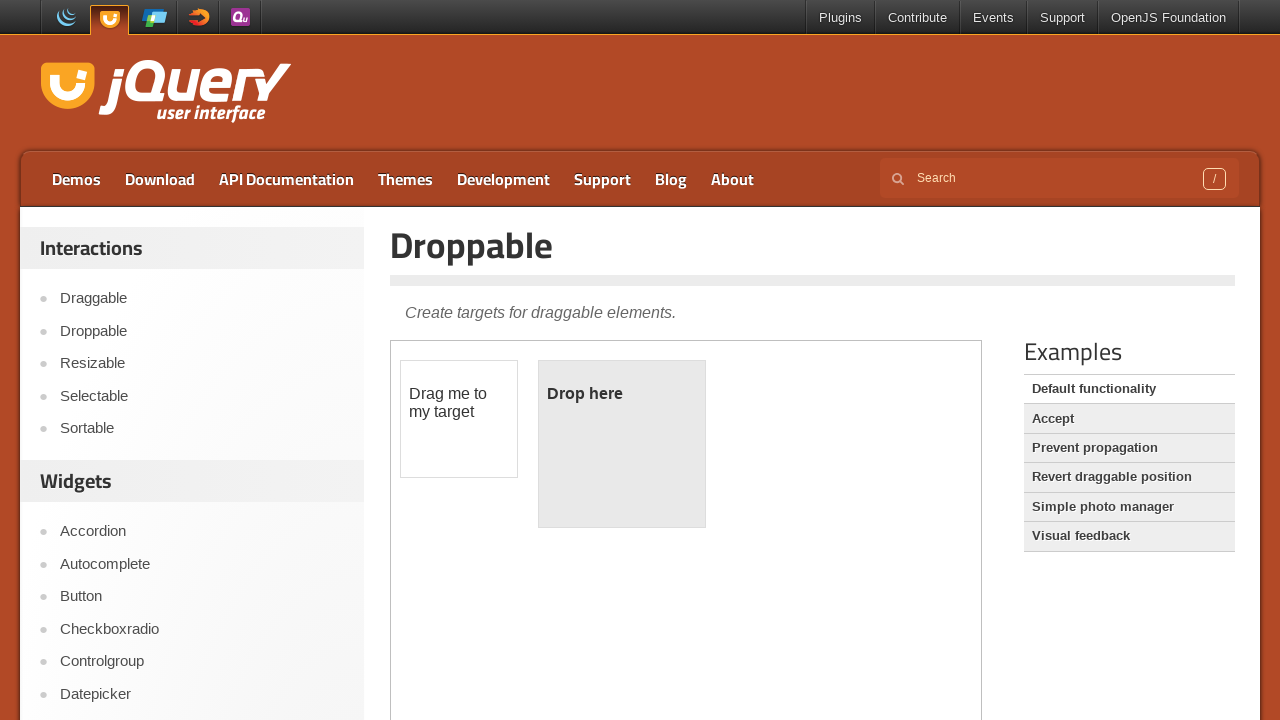

Located the droppable target element with id 'droppable'
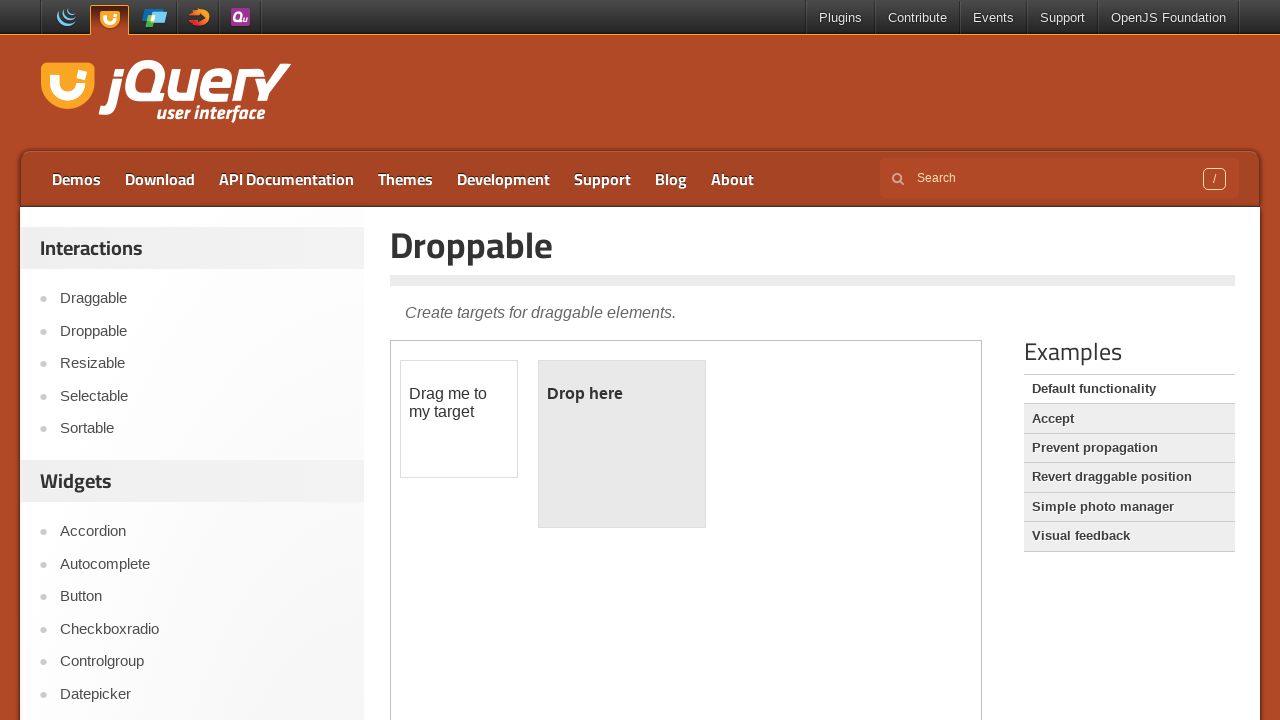

Dragged the draggable element to the droppable target at (622, 444)
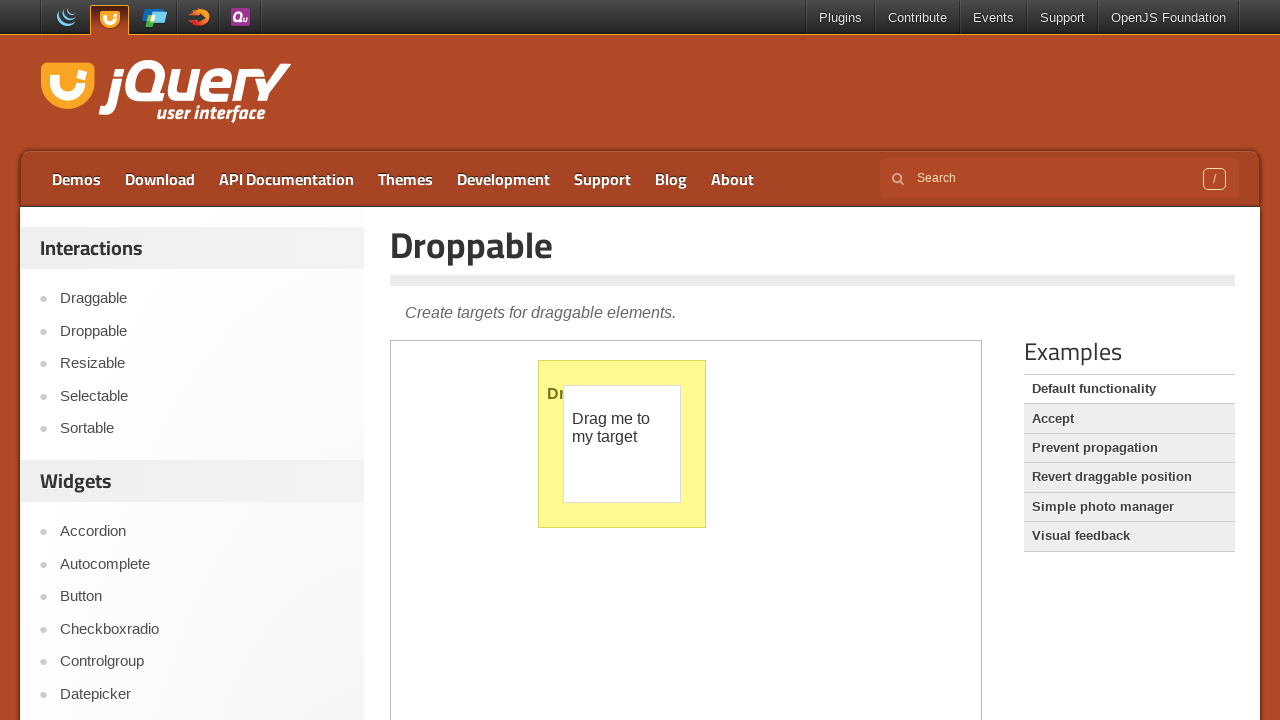

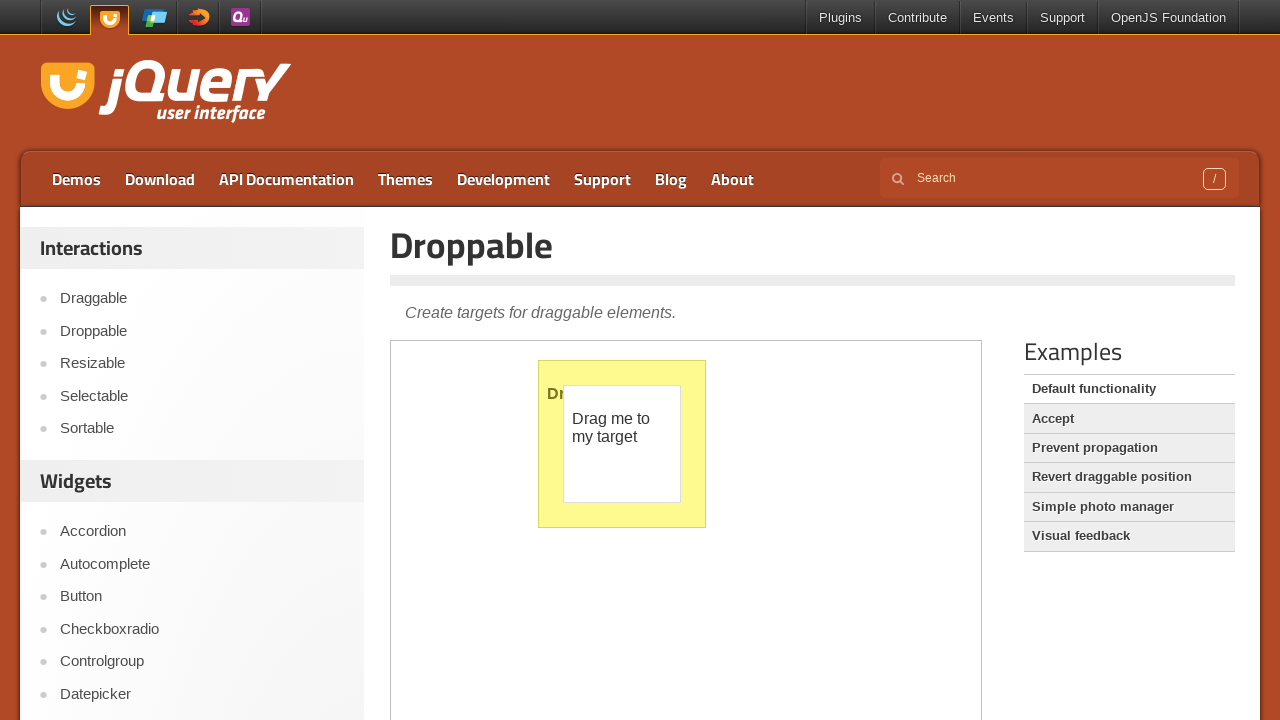